Tests hover functionality on the third image element and verifies that the hidden text becomes visible after hovering

Starting URL: http://the-internet.herokuapp.com/hovers

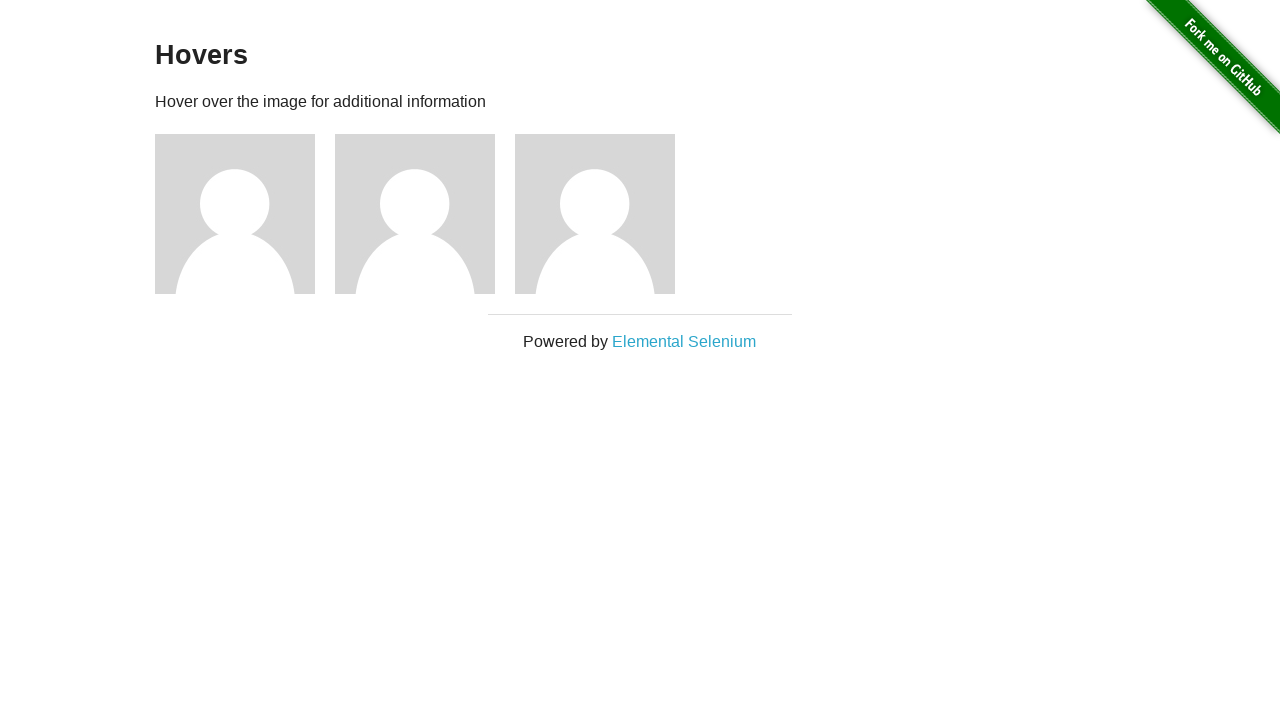

Located the third figure element
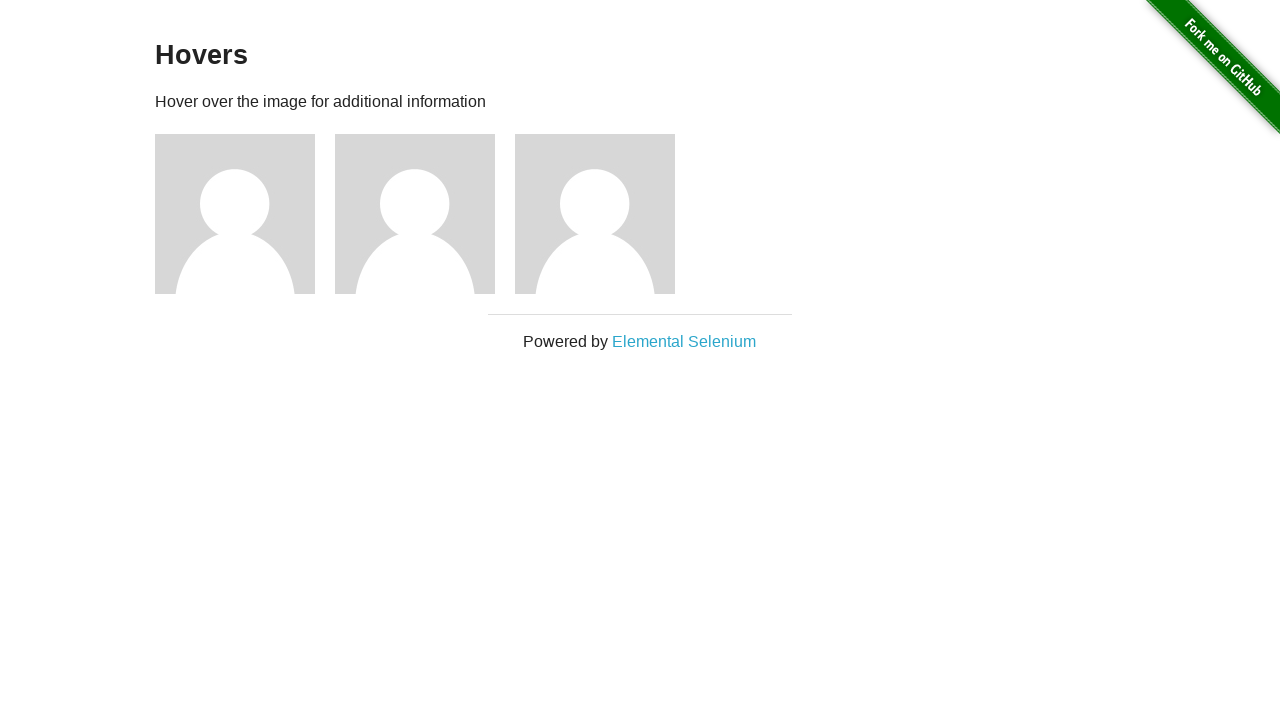

Hovered over the third figure element at (605, 214) on div.figure >> nth=2
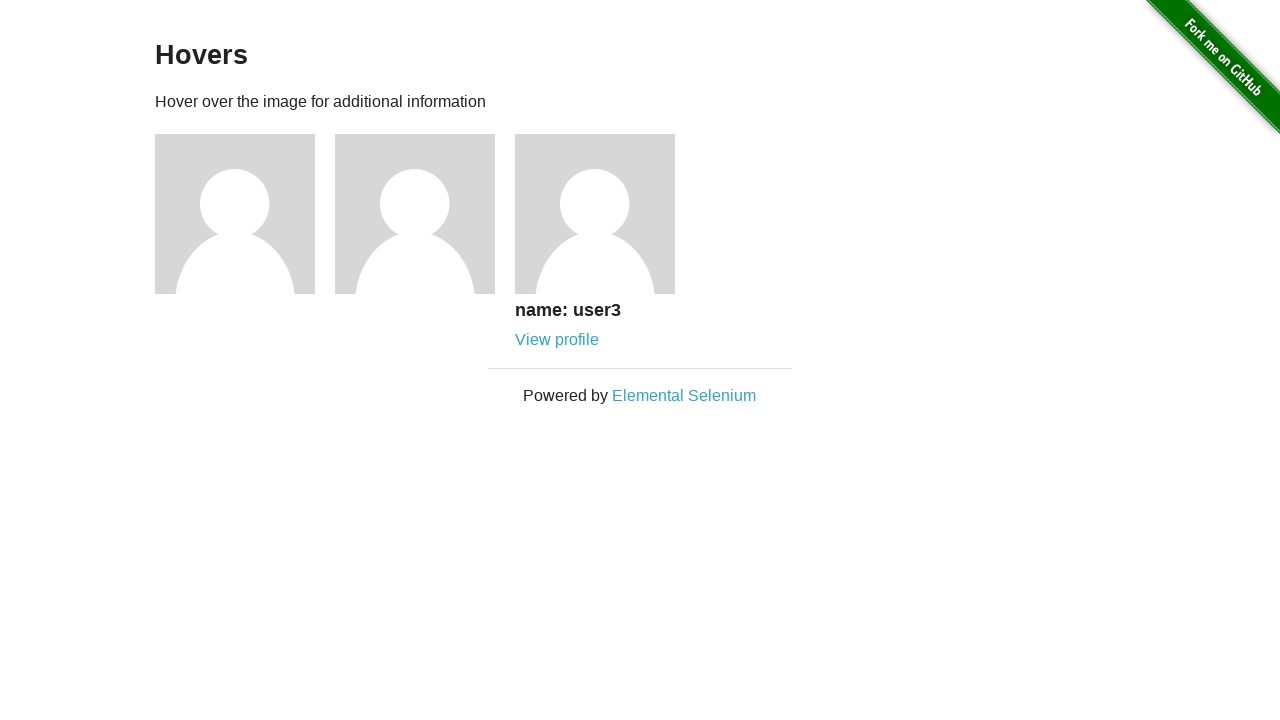

Located the h5 text element within the hovered figure
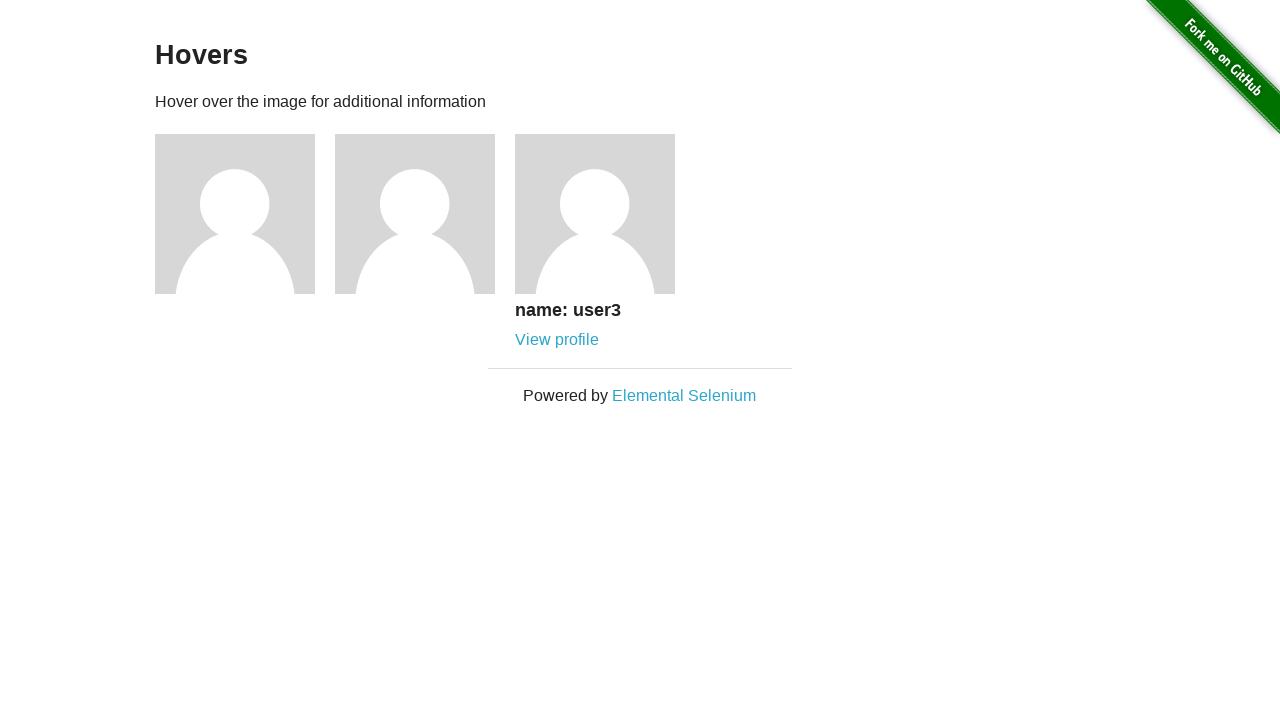

Verified that the h5 hidden text became visible after hovering
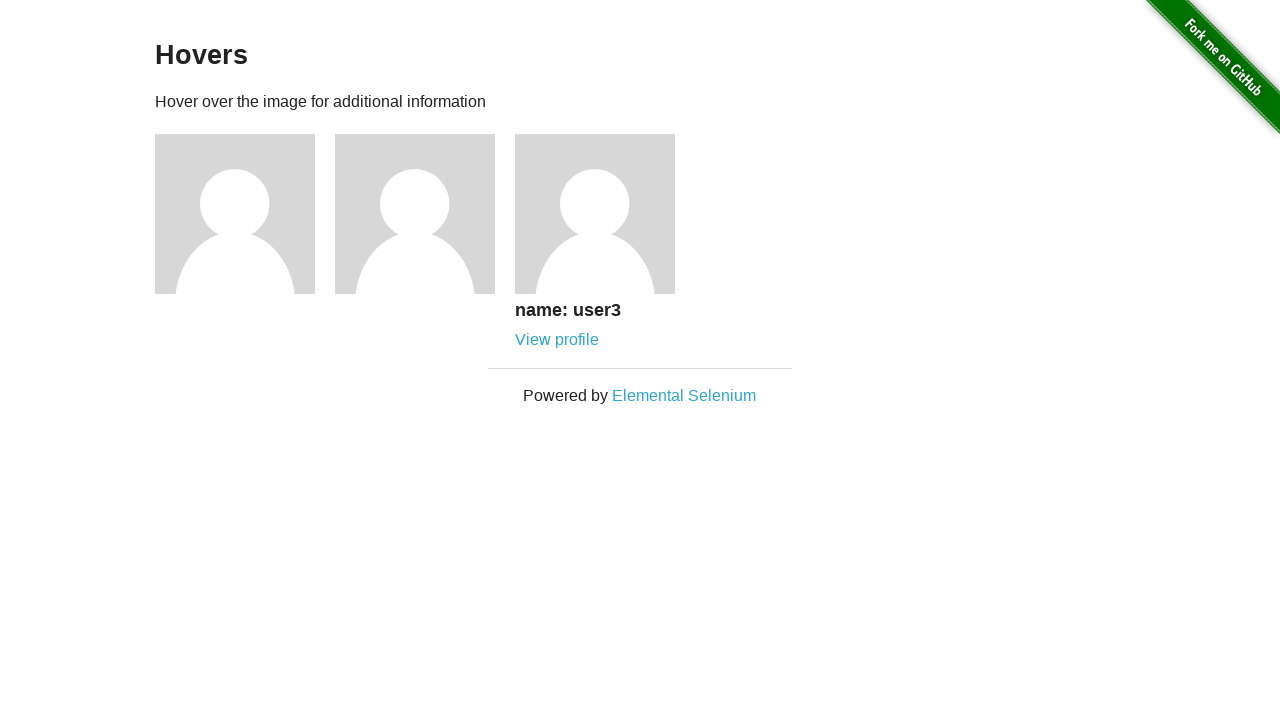

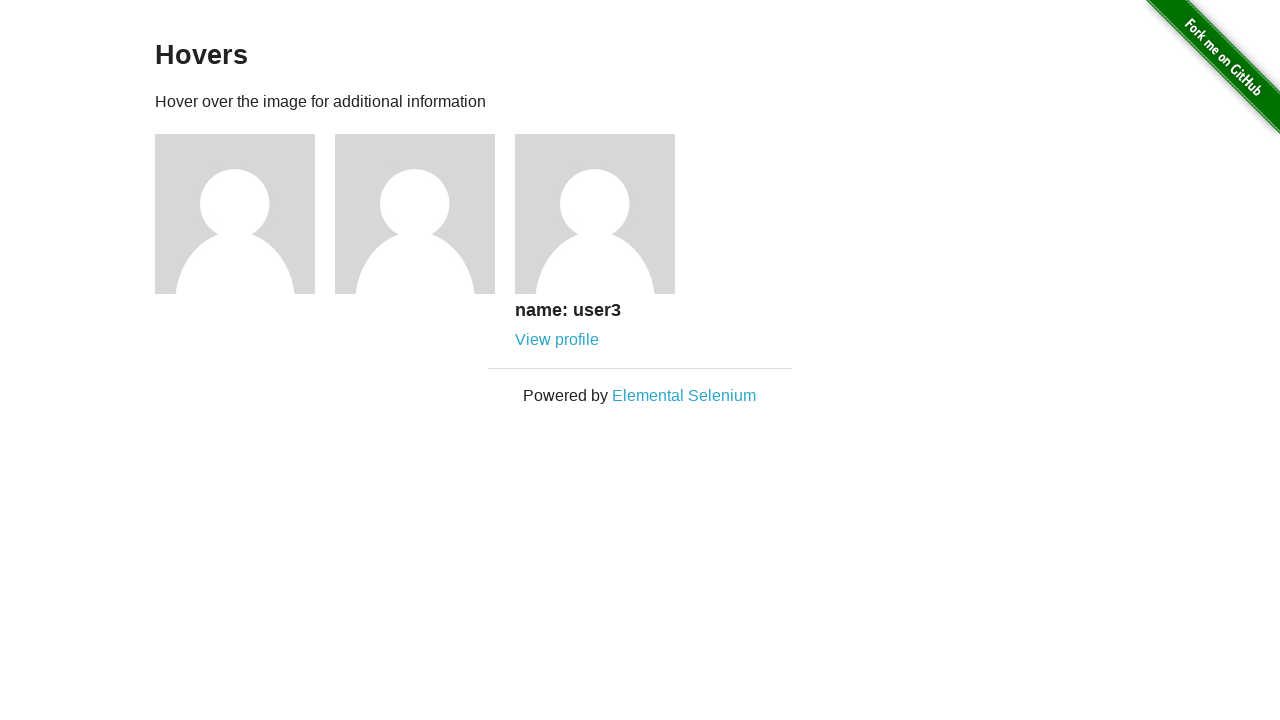